Tests double-click functionality by locating a button element on a test page and performing a double-click action on it

Starting URL: http://omayo.blogspot.com/

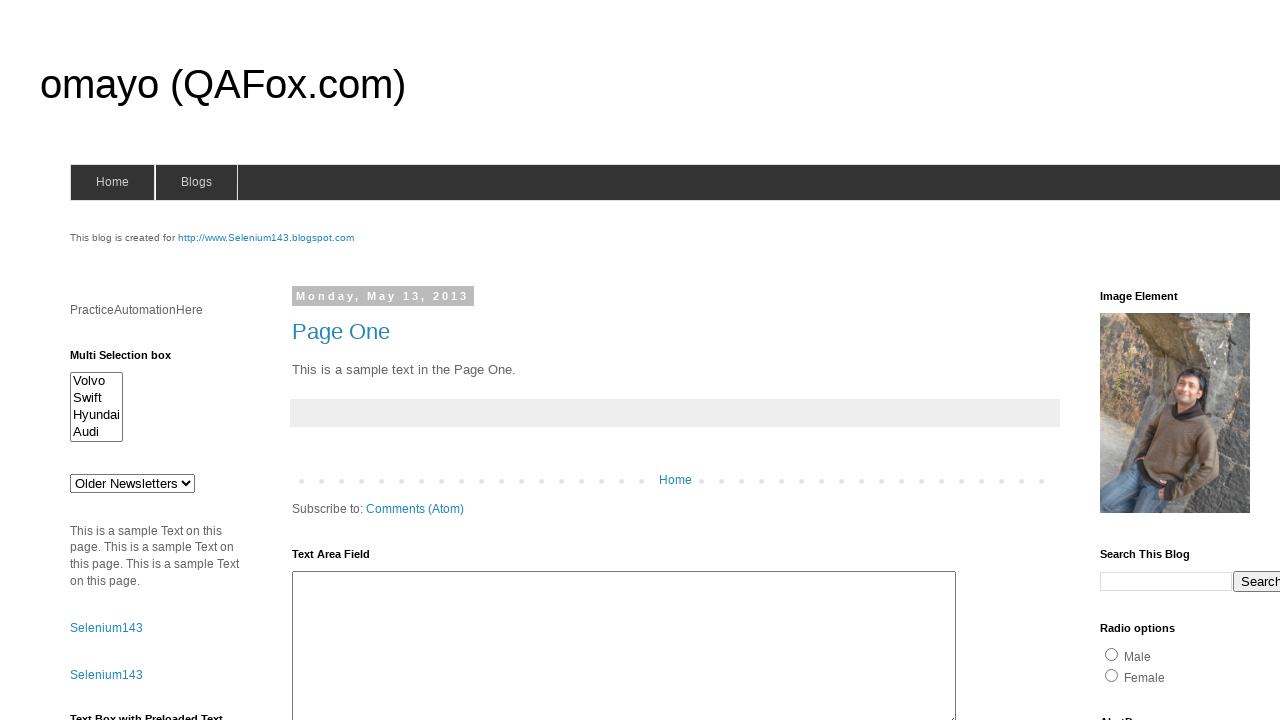

Located and waited for double-click button to become visible
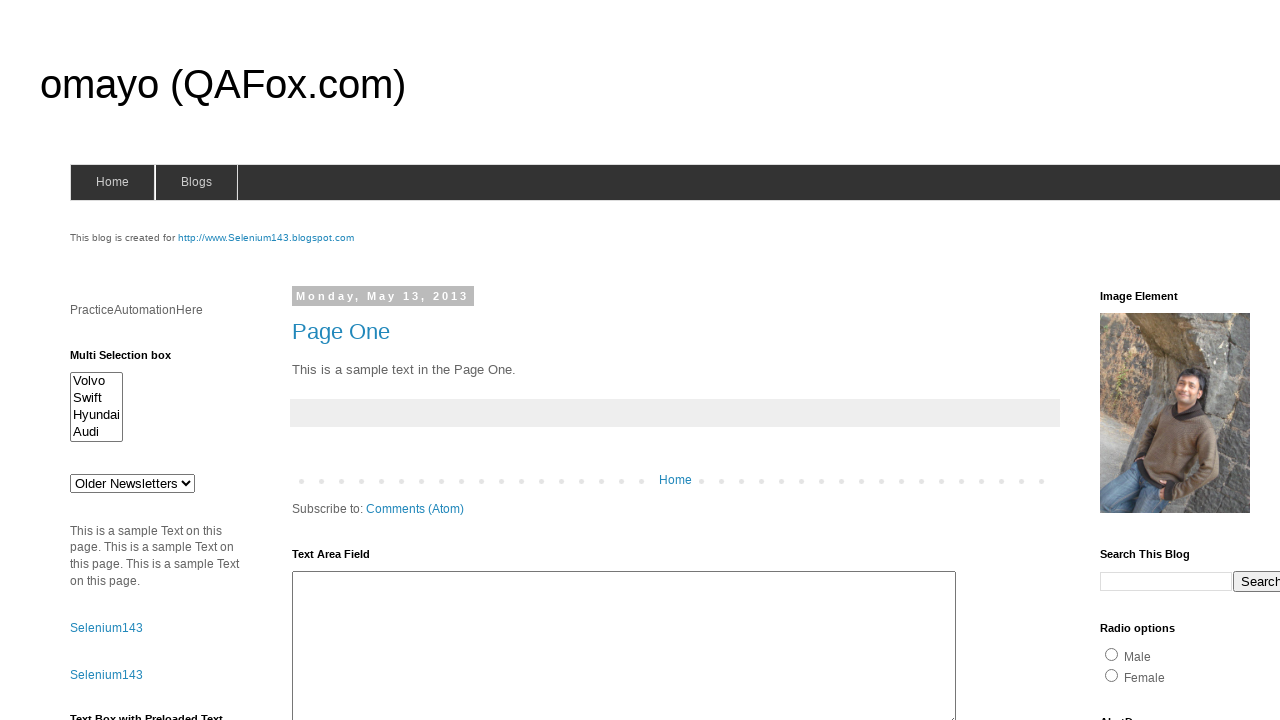

Performed double-click action on the button at (129, 365) on xpath=//button[contains(., 'Double click Here')]
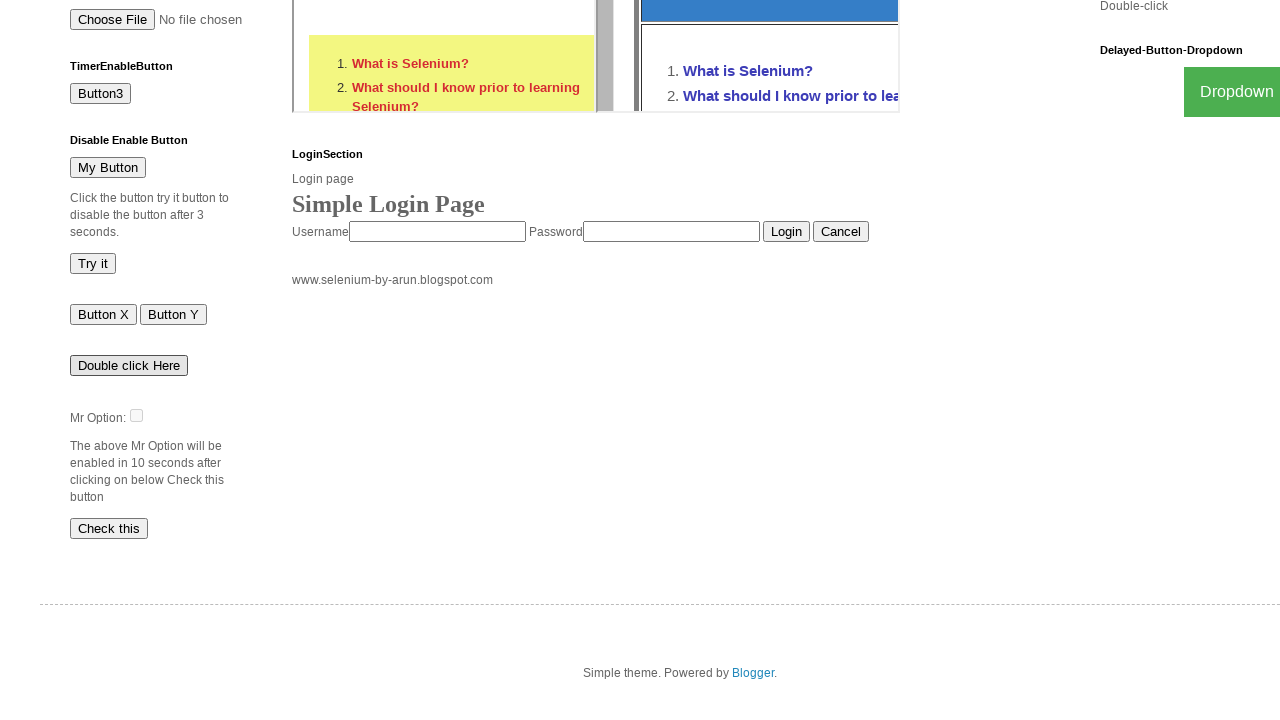

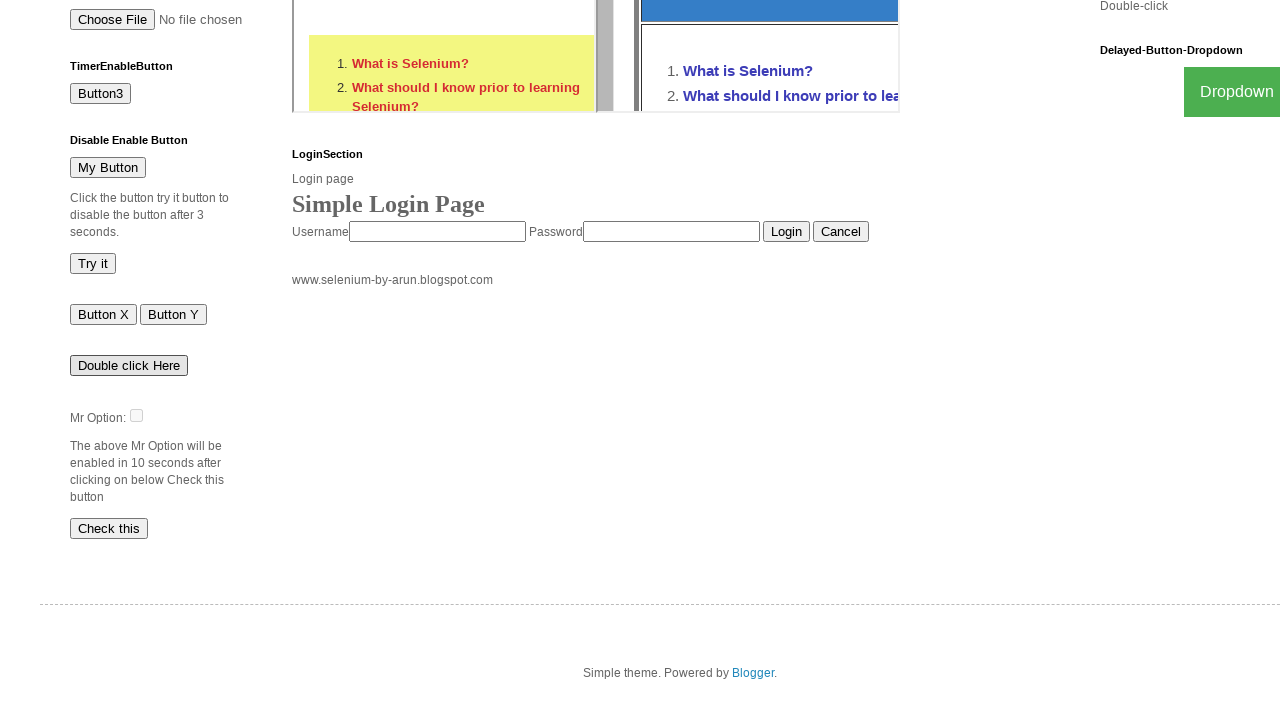